Tests a confirm alert dialog by clicking the confirm button and dismissing the confirmation

Starting URL: https://demoqa.com/alerts

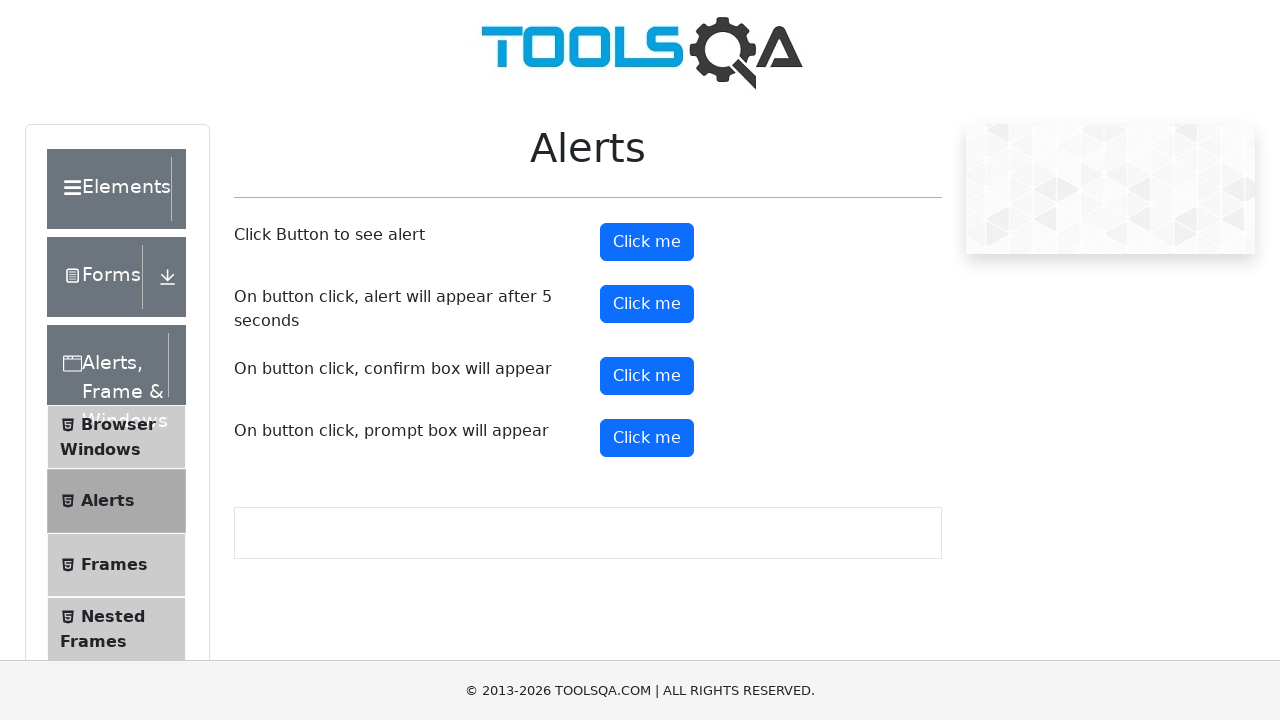

Set up dialog handler to dismiss confirm dialogs
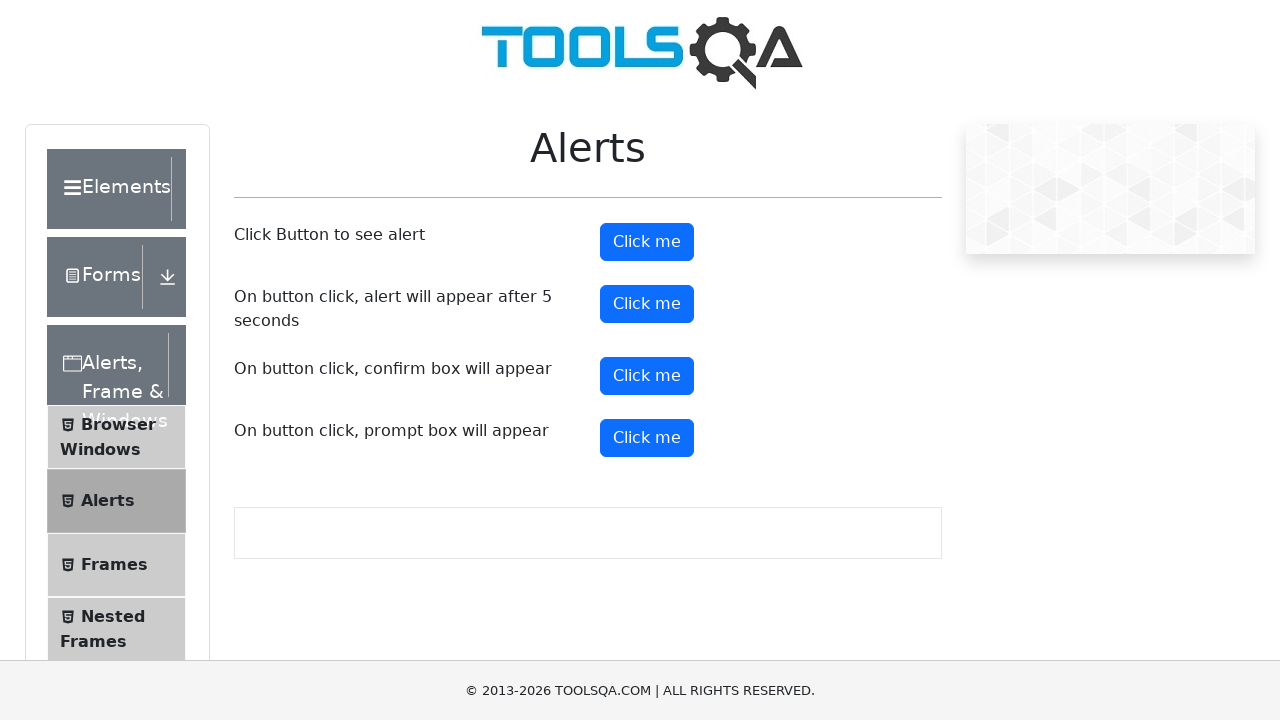

Clicked confirm button to trigger alert dialog at (647, 376) on #confirmButton
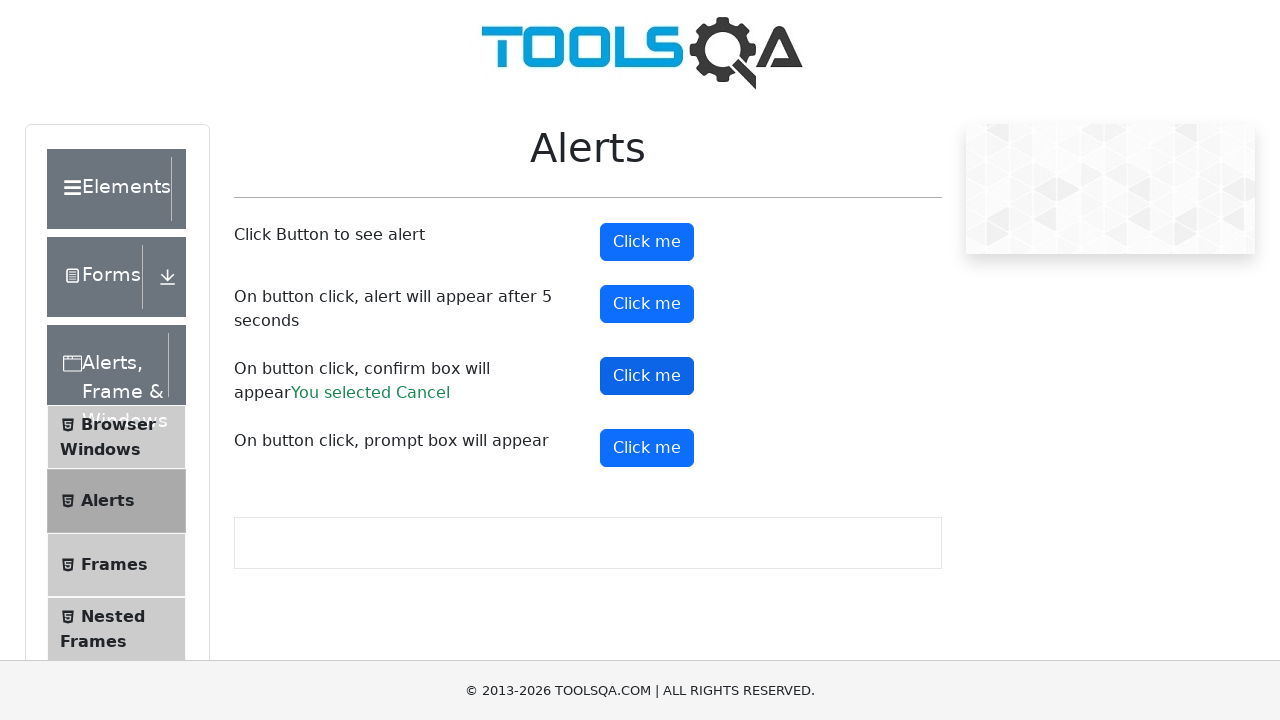

Confirmed that dismiss result is displayed
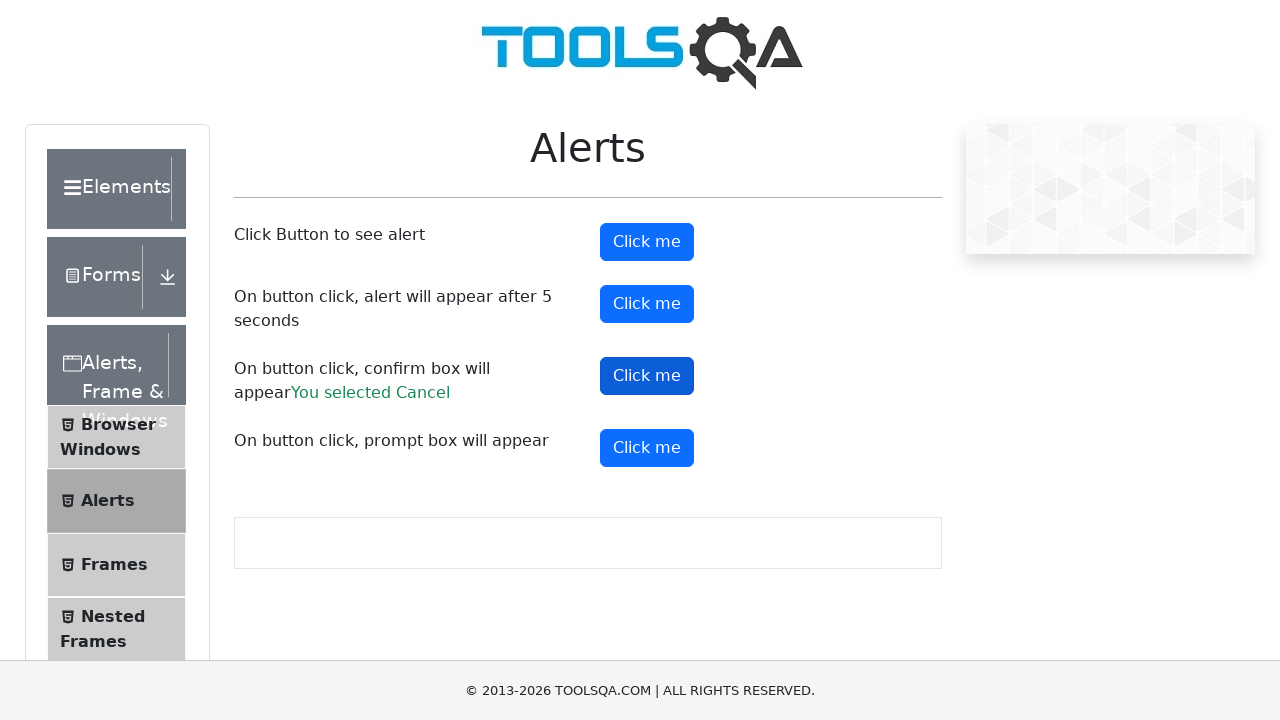

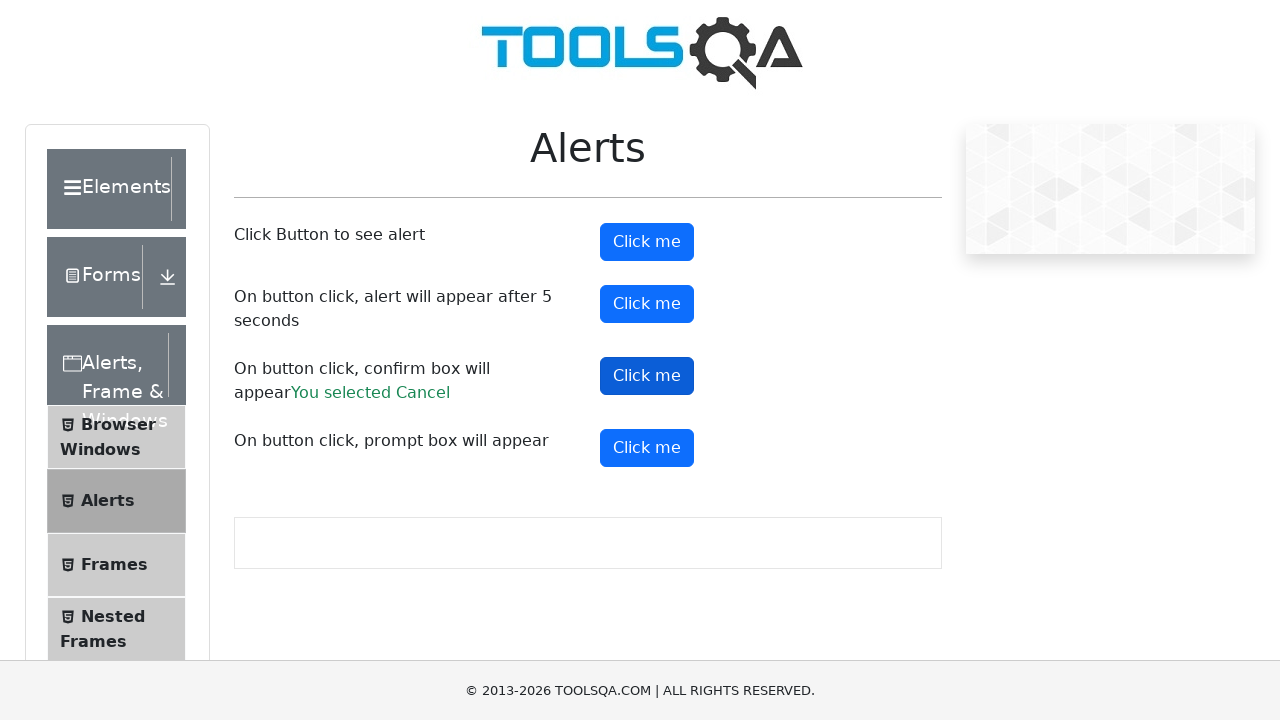